Verifies that the "КОНТАКТЫ" (Contacts) text is present on the HeroPark website

Starting URL: https://heropark.by/

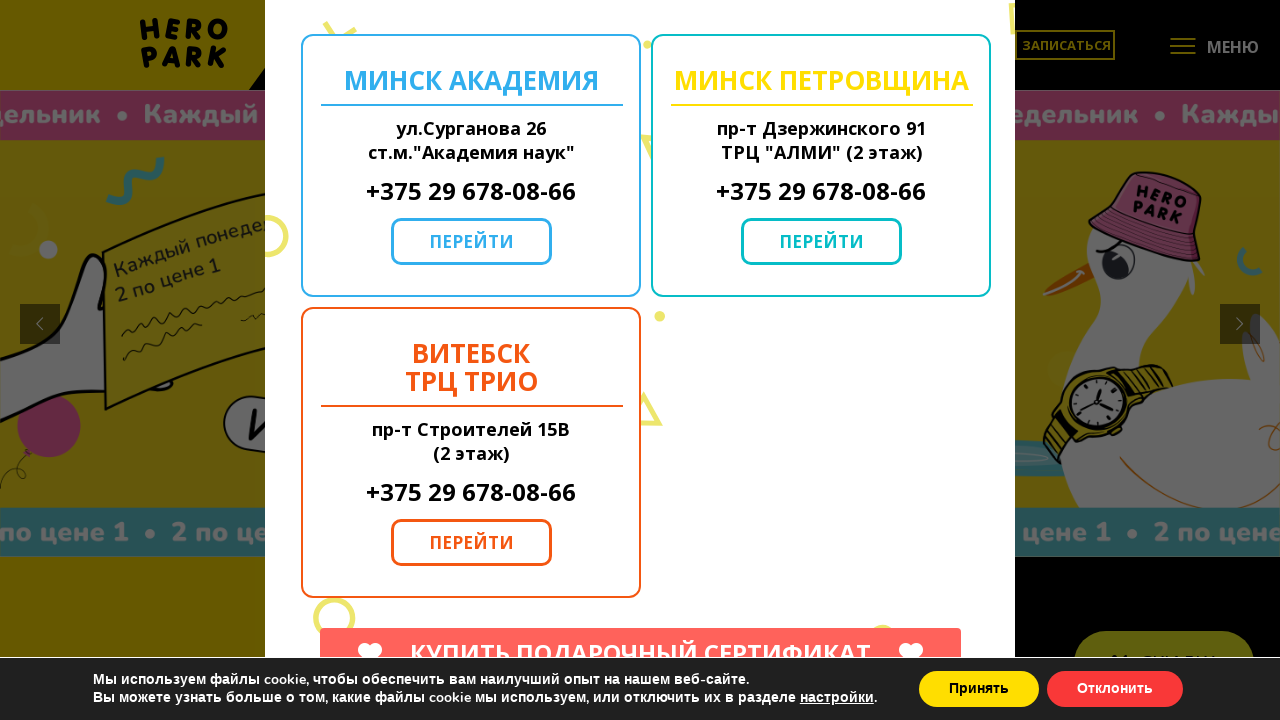

Waited for КОНТАКТЫ (Contacts) element to be present on the page
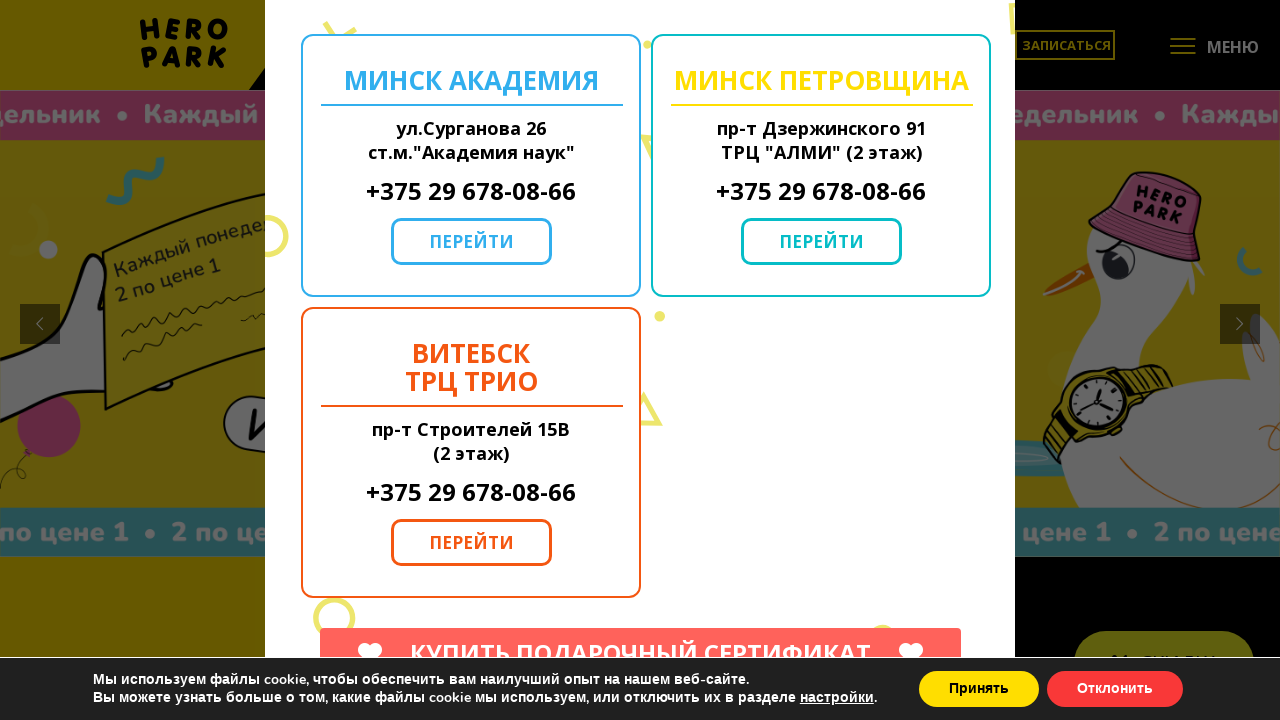

Located the КОНТАКТЫ (Contacts) element
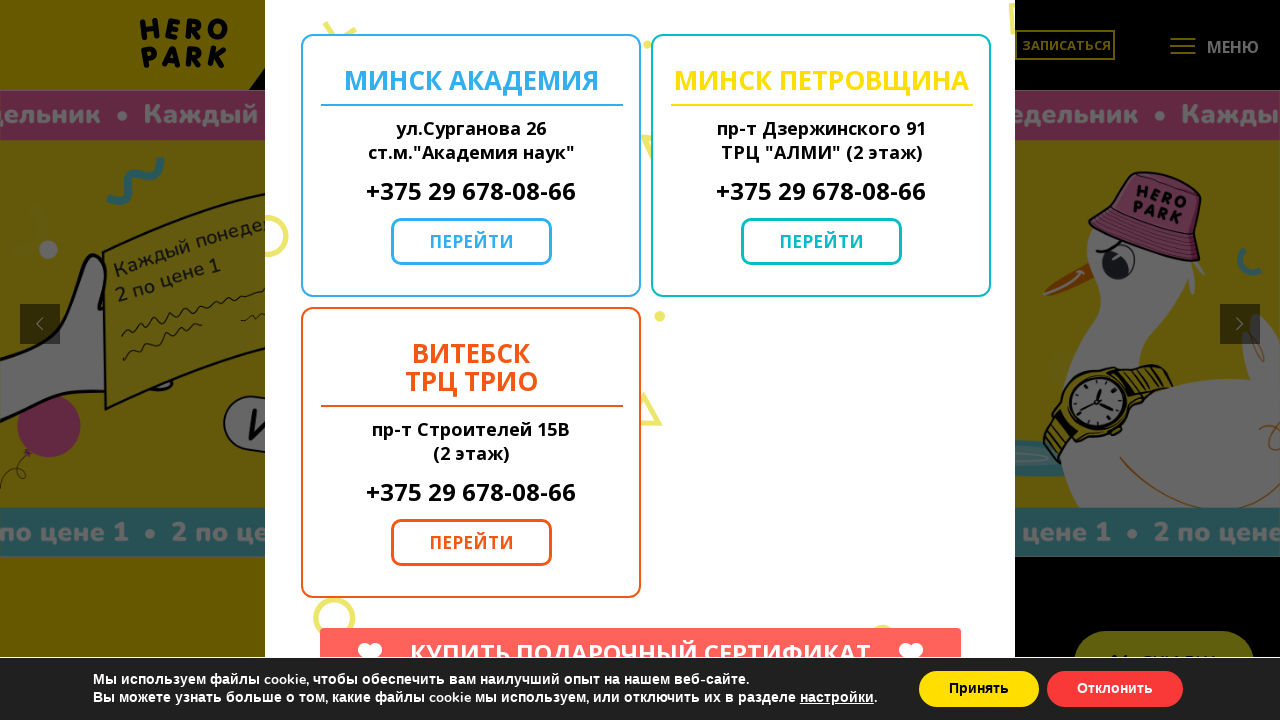

Verified that КОНТАКТЫ (Contacts) text content is present and correct
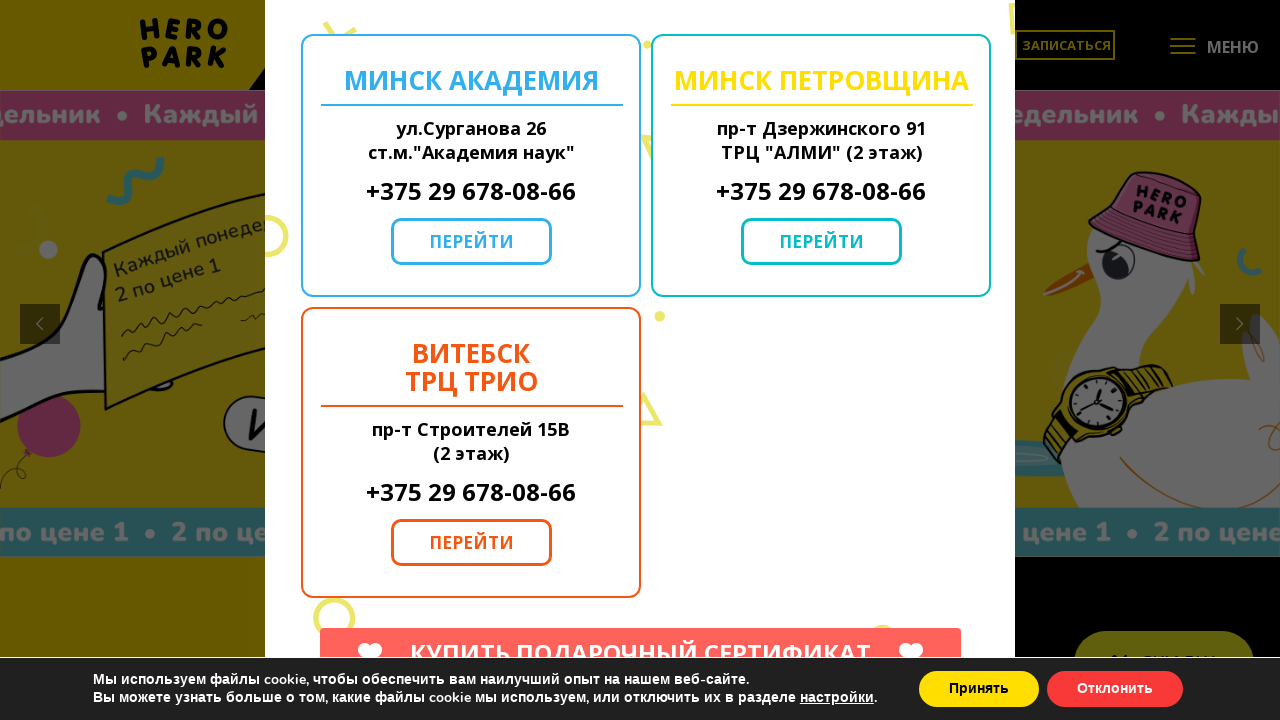

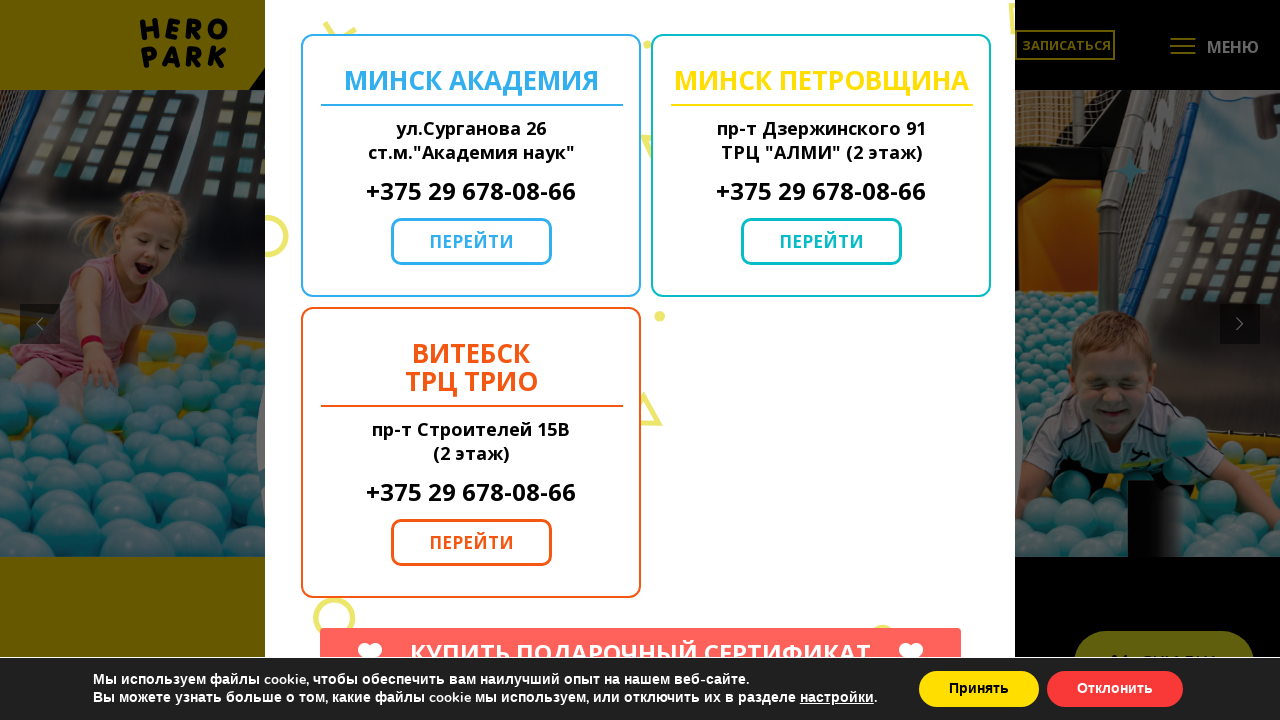